Tests alert popup handling by triggering a confirm dialog, dismissing it, and verifying the cancellation message is displayed

Starting URL: https://demo.automationtesting.in/Alerts.html

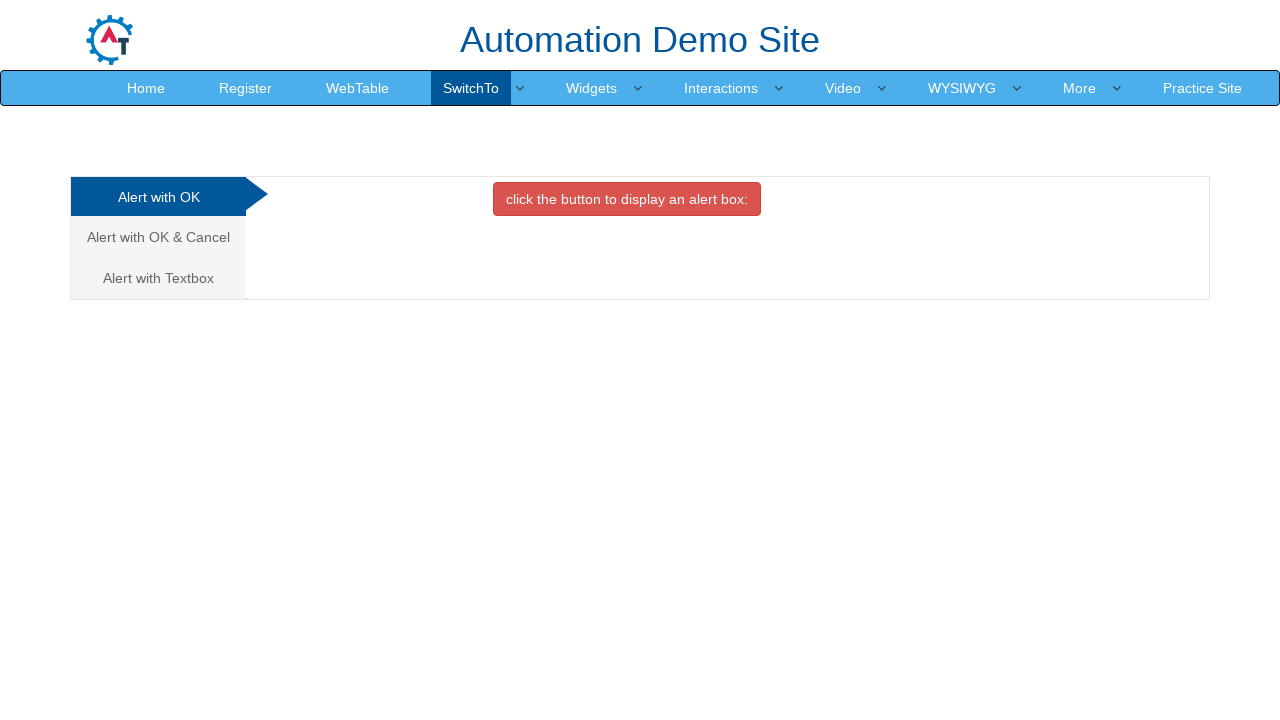

Clicked on the second tab to access confirm alert section at (158, 237) on (//a[@class='analystic'])[2]
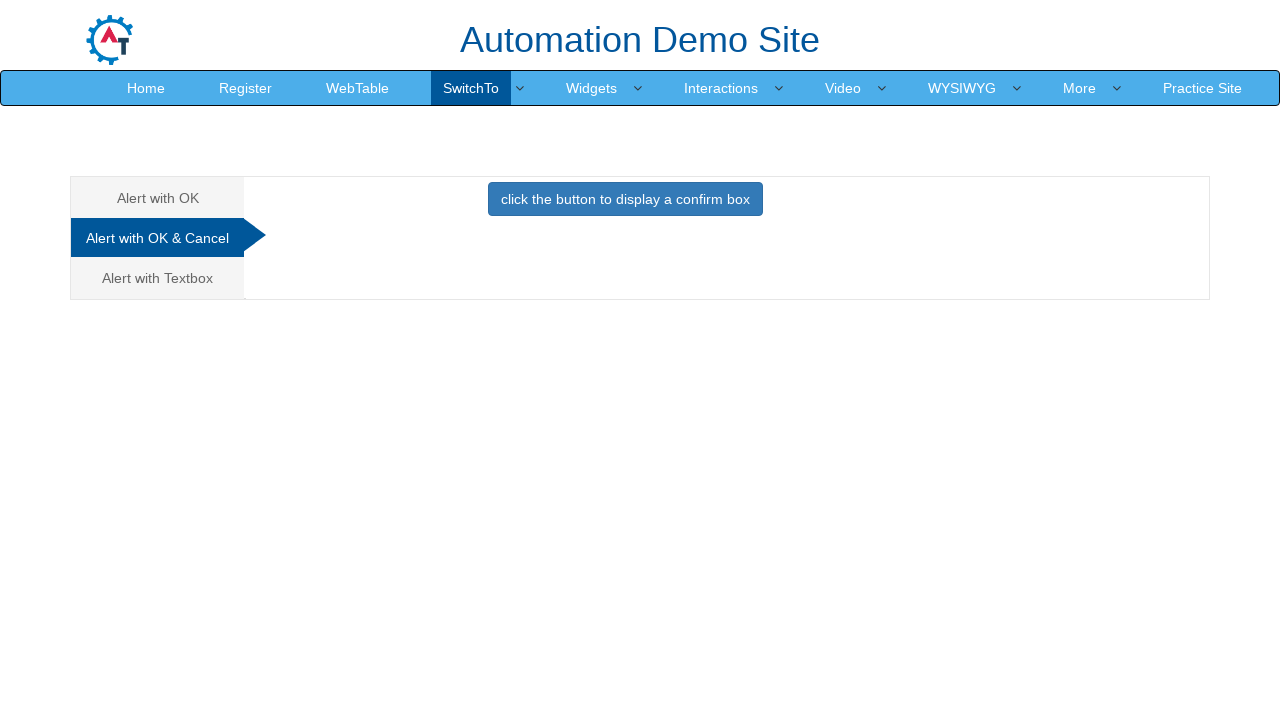

Clicked button to trigger confirm alert at (625, 199) on xpath=//button[@class='btn btn-primary']
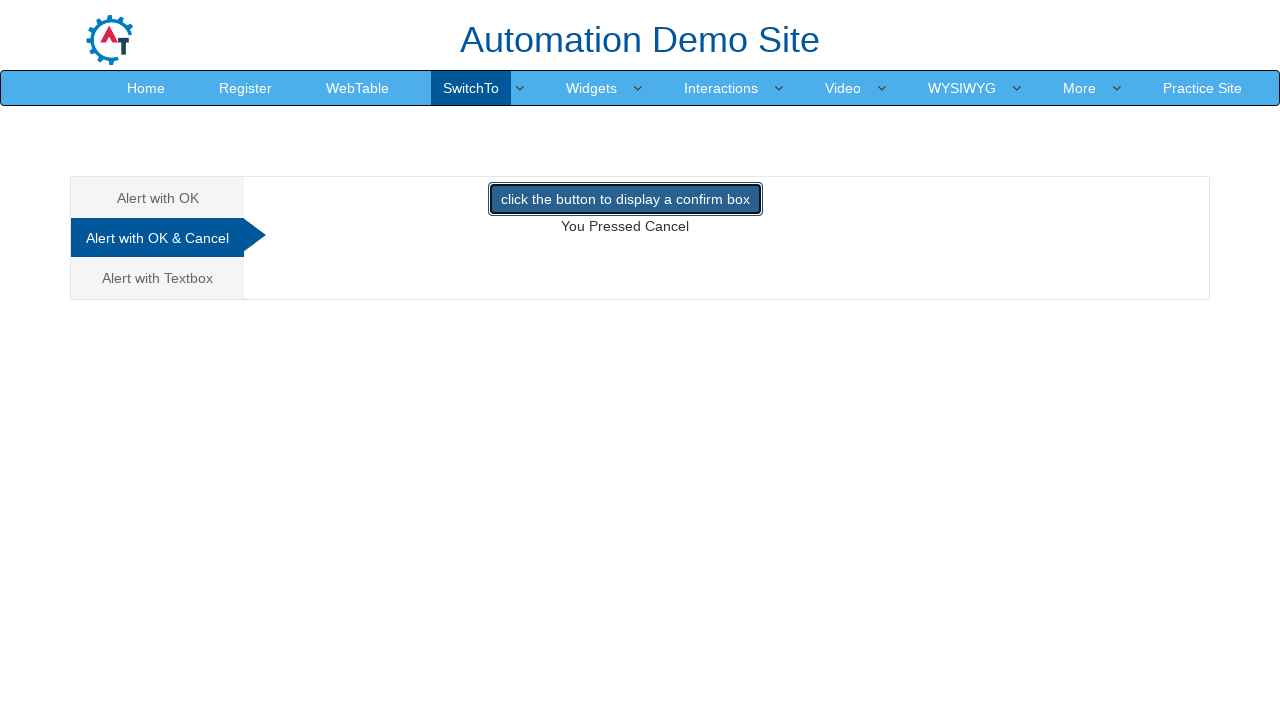

Set up dialog handler to dismiss the alert
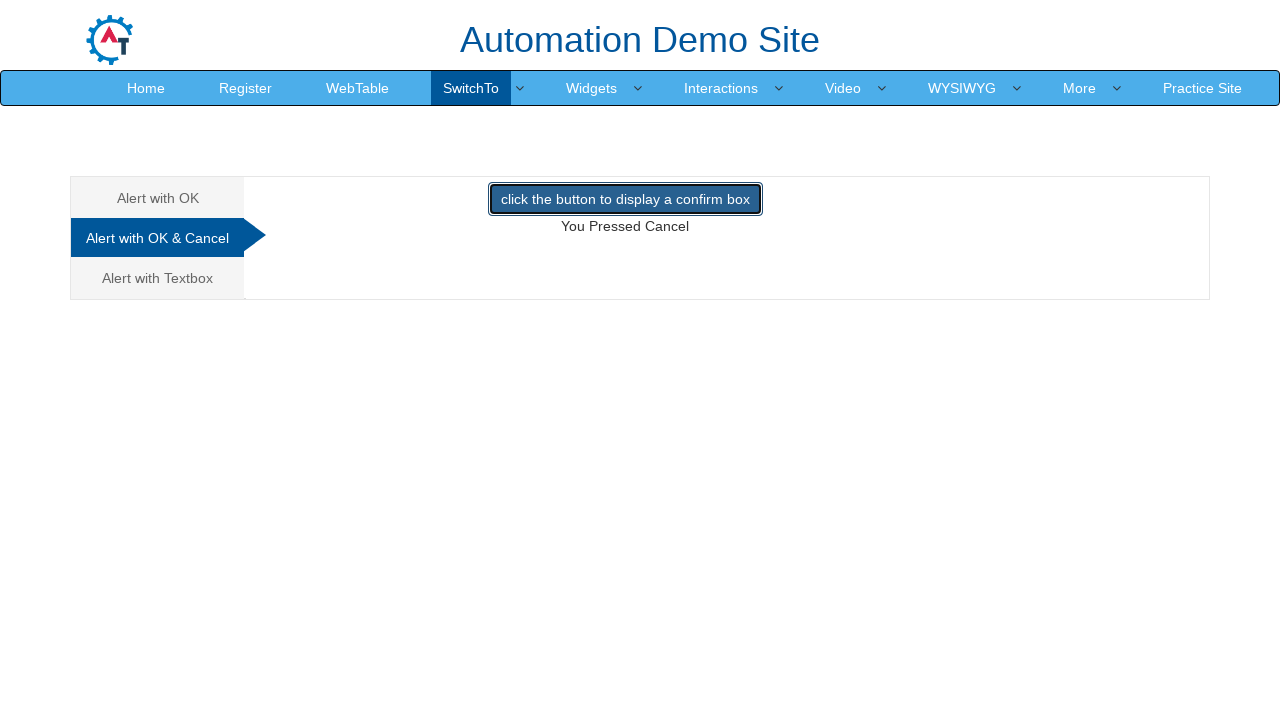

Located the cancel confirmation message element
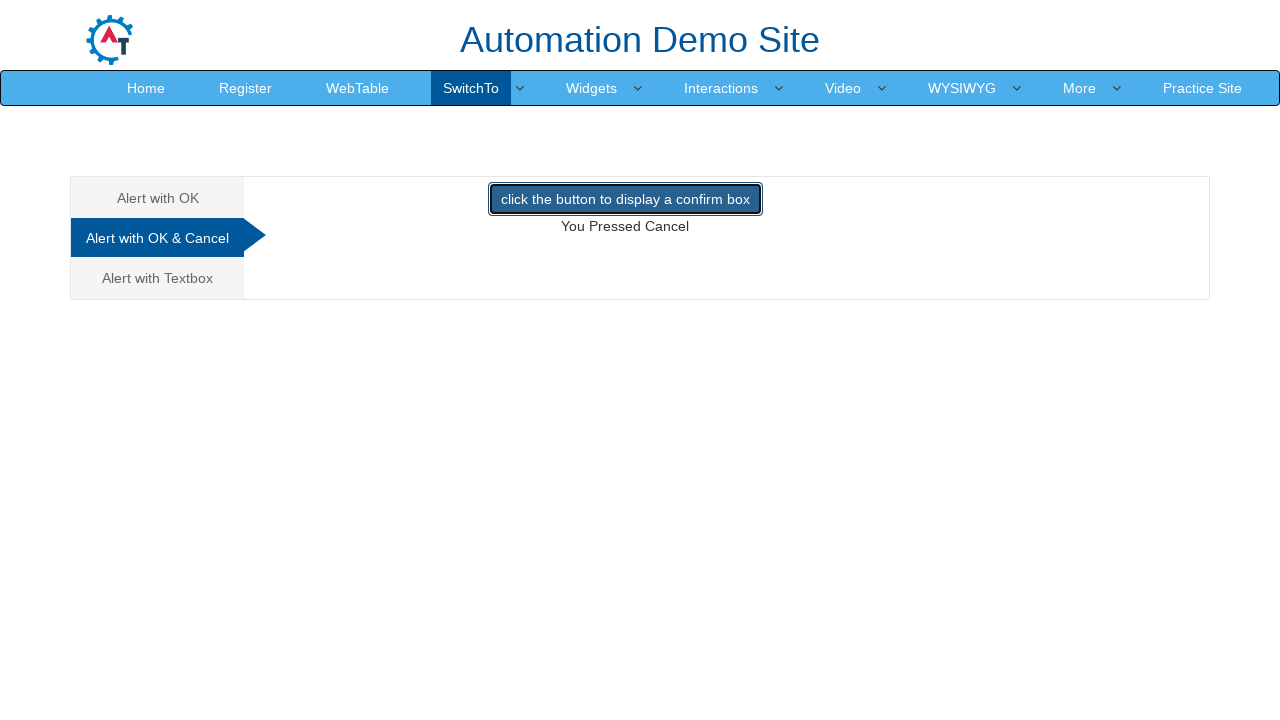

Verified that the cancel confirmation message is visible
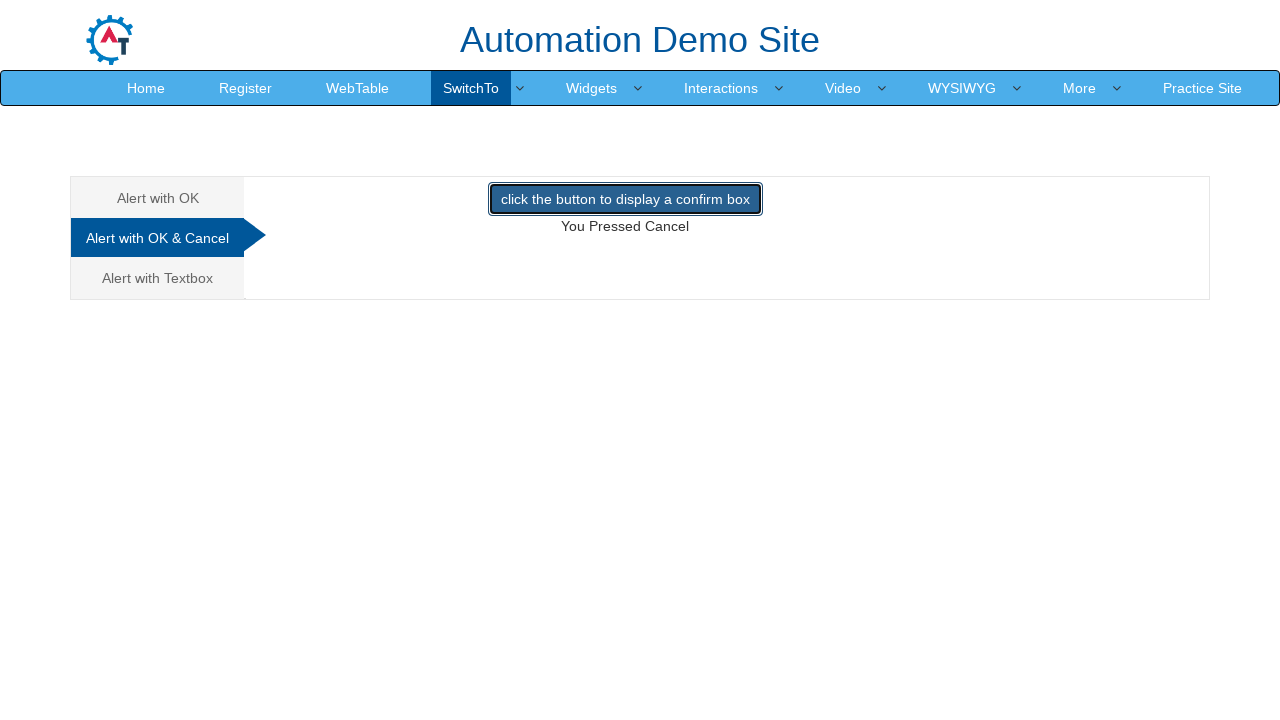

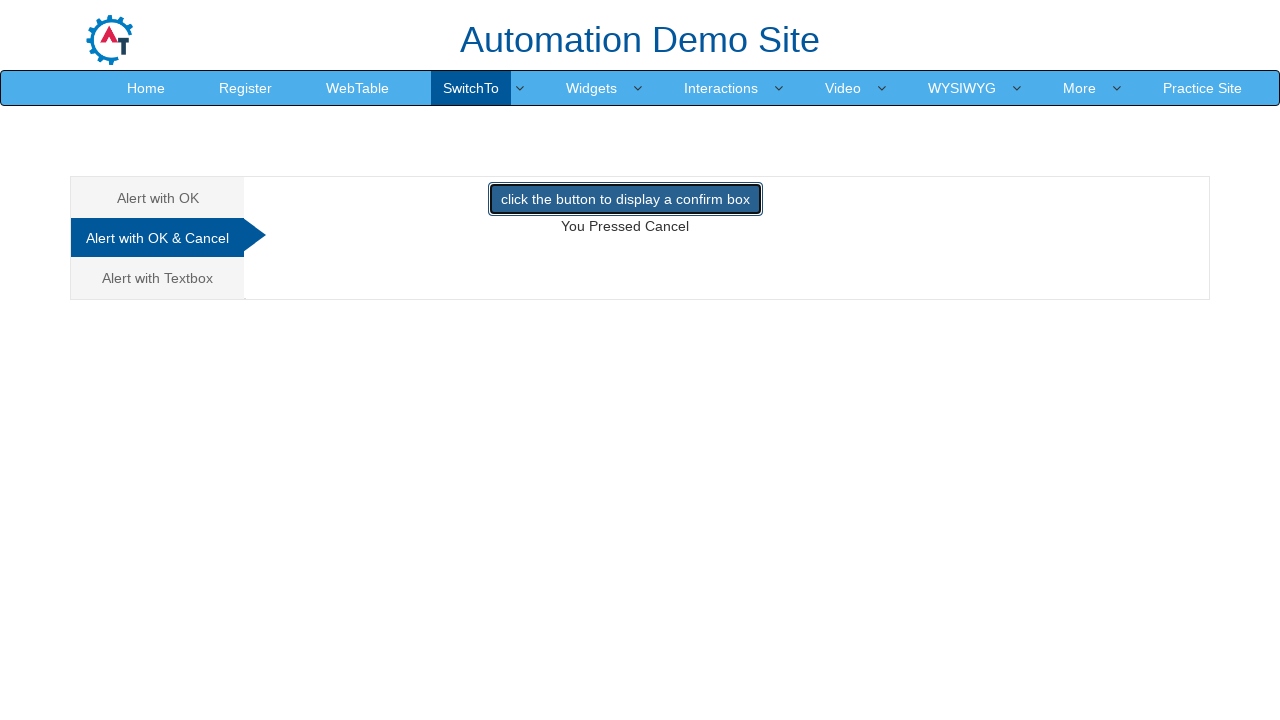